Navigates to Hussmann's news page and verifies that the news article listing loads with press release items displayed

Starting URL: https://www.hussmann.com/news

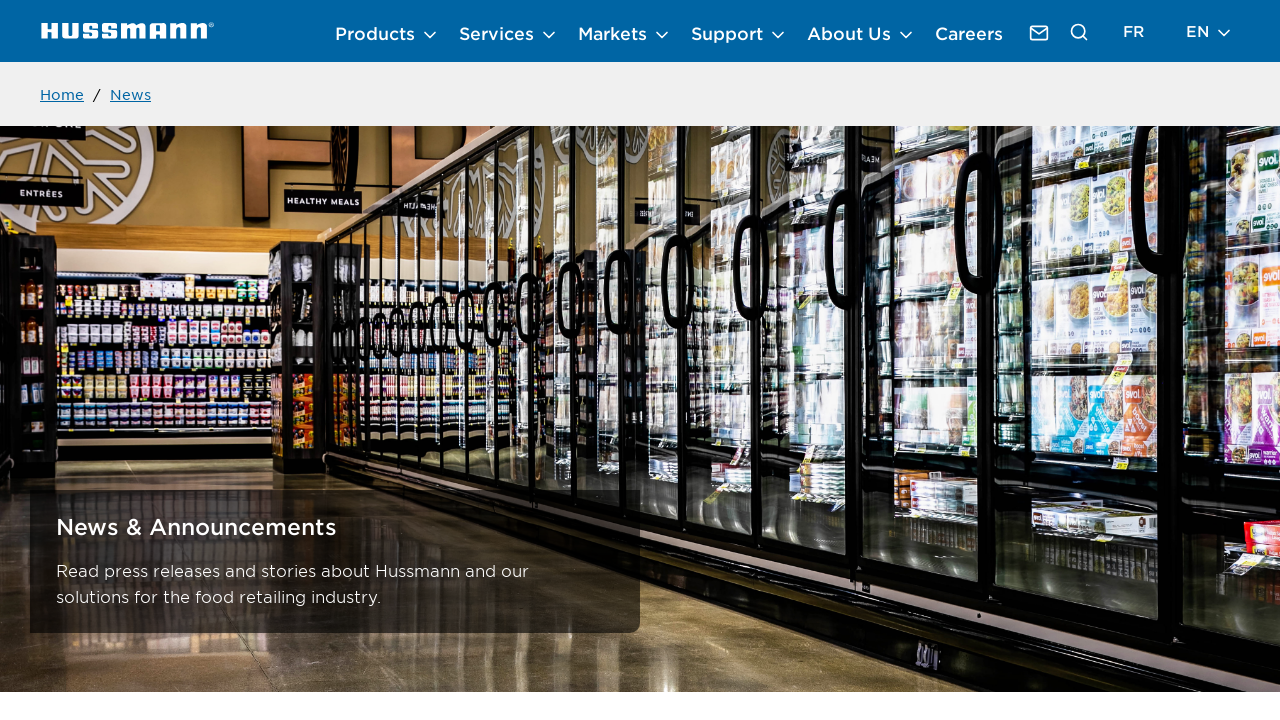

Set viewport size to 1920x1080
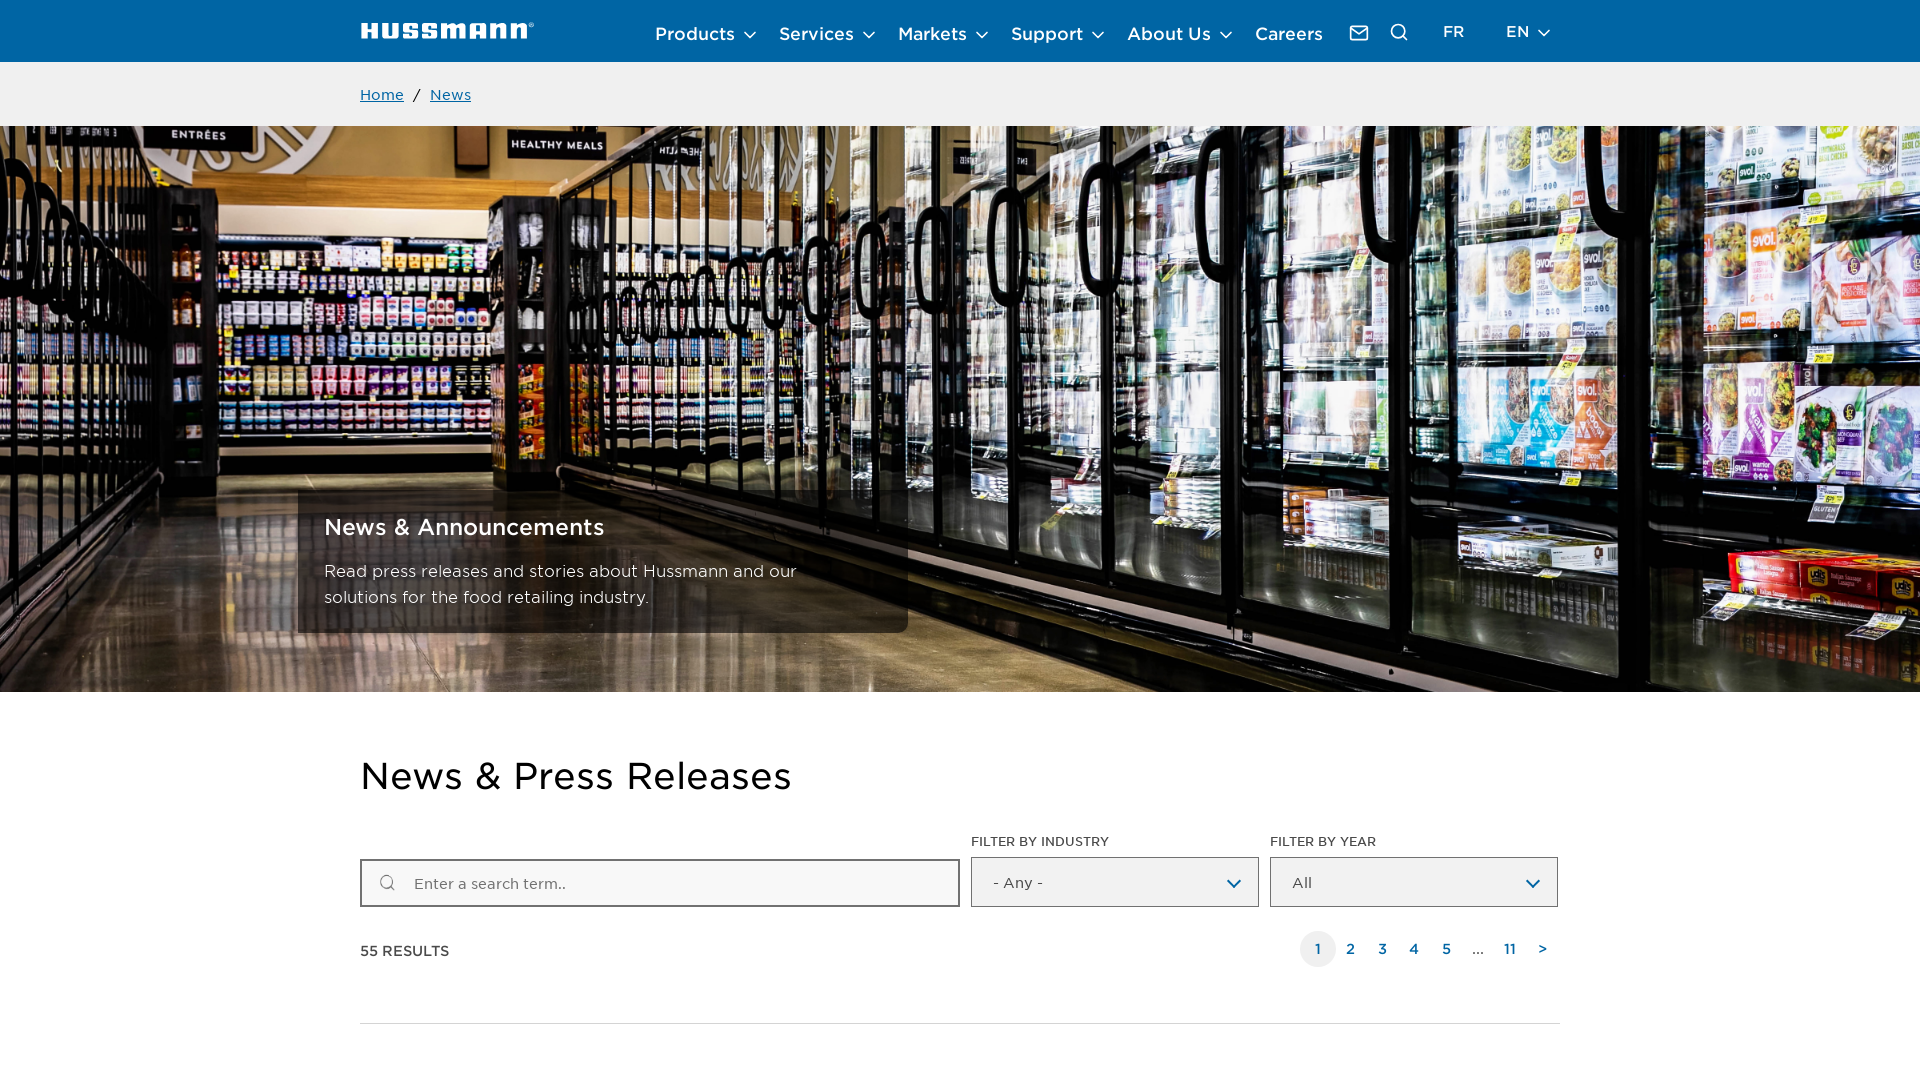

News listing container loaded
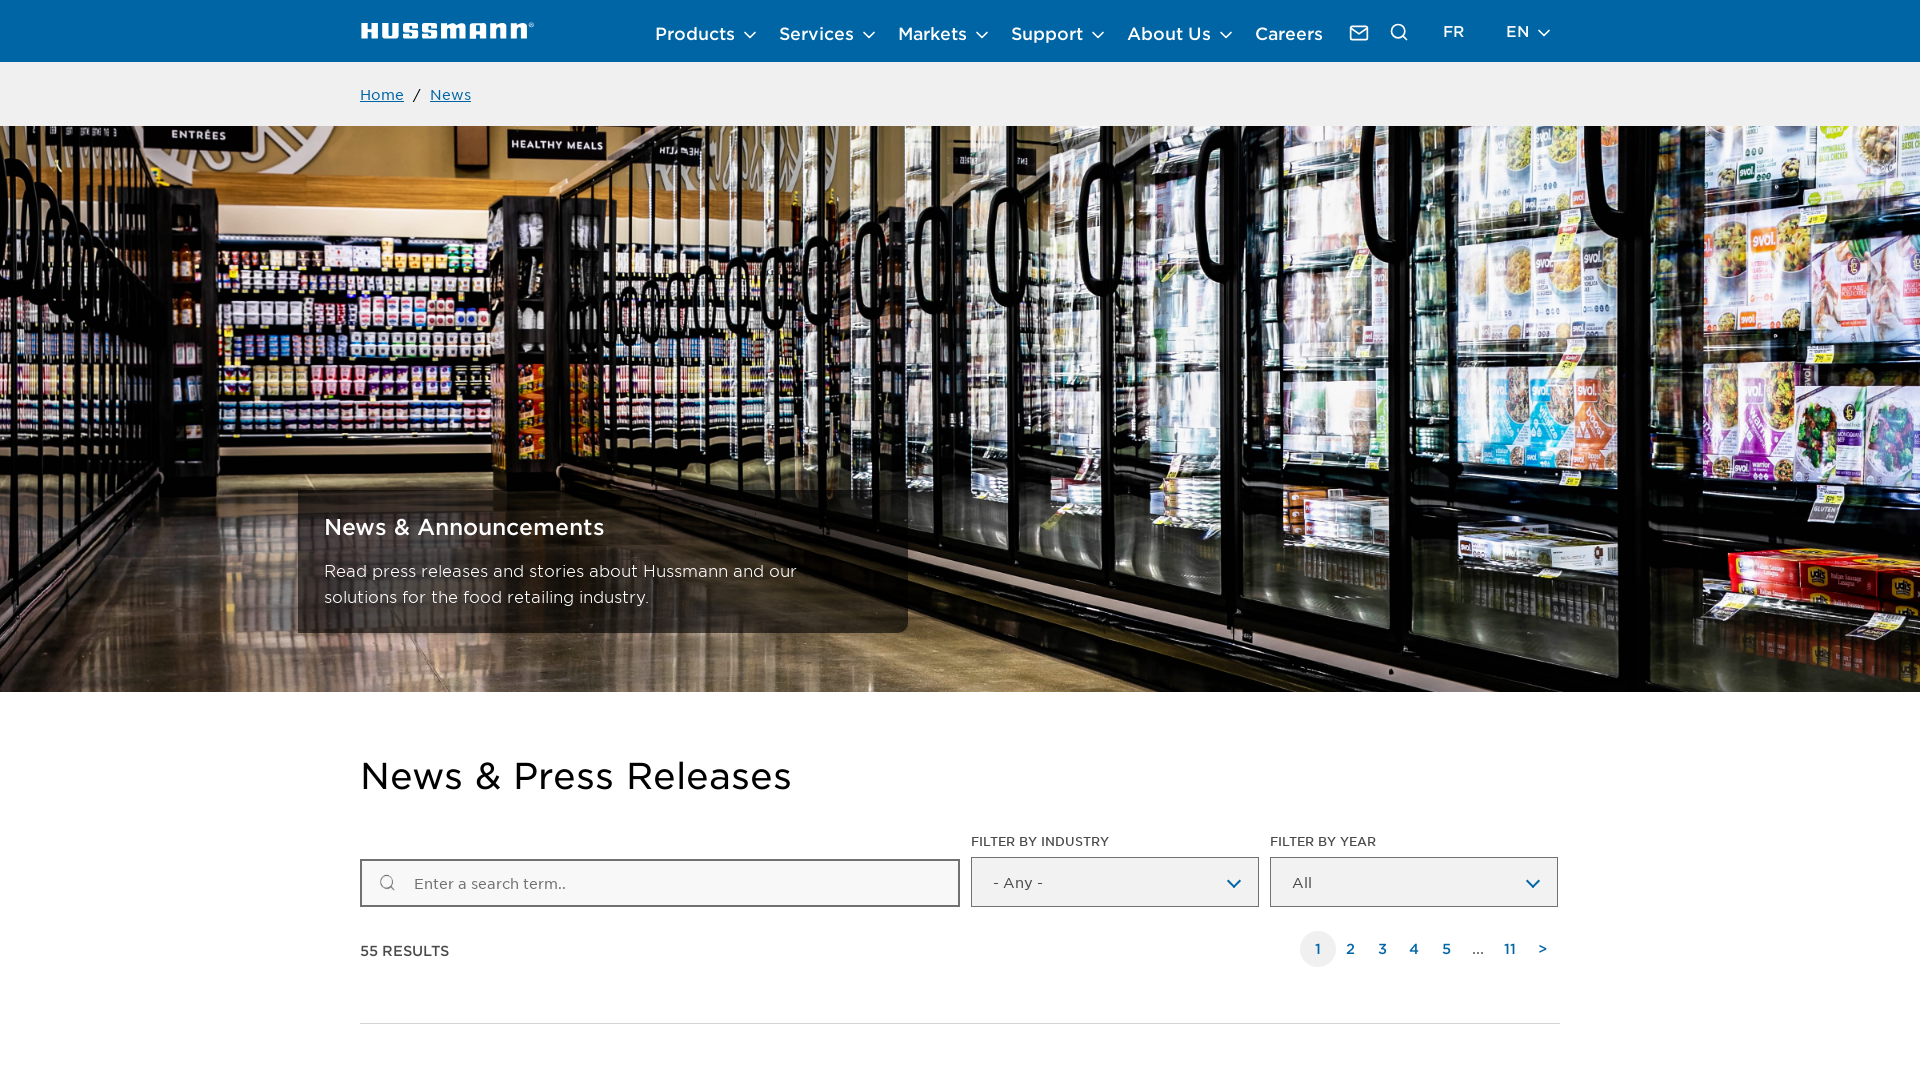

Press release items appeared in the news listing
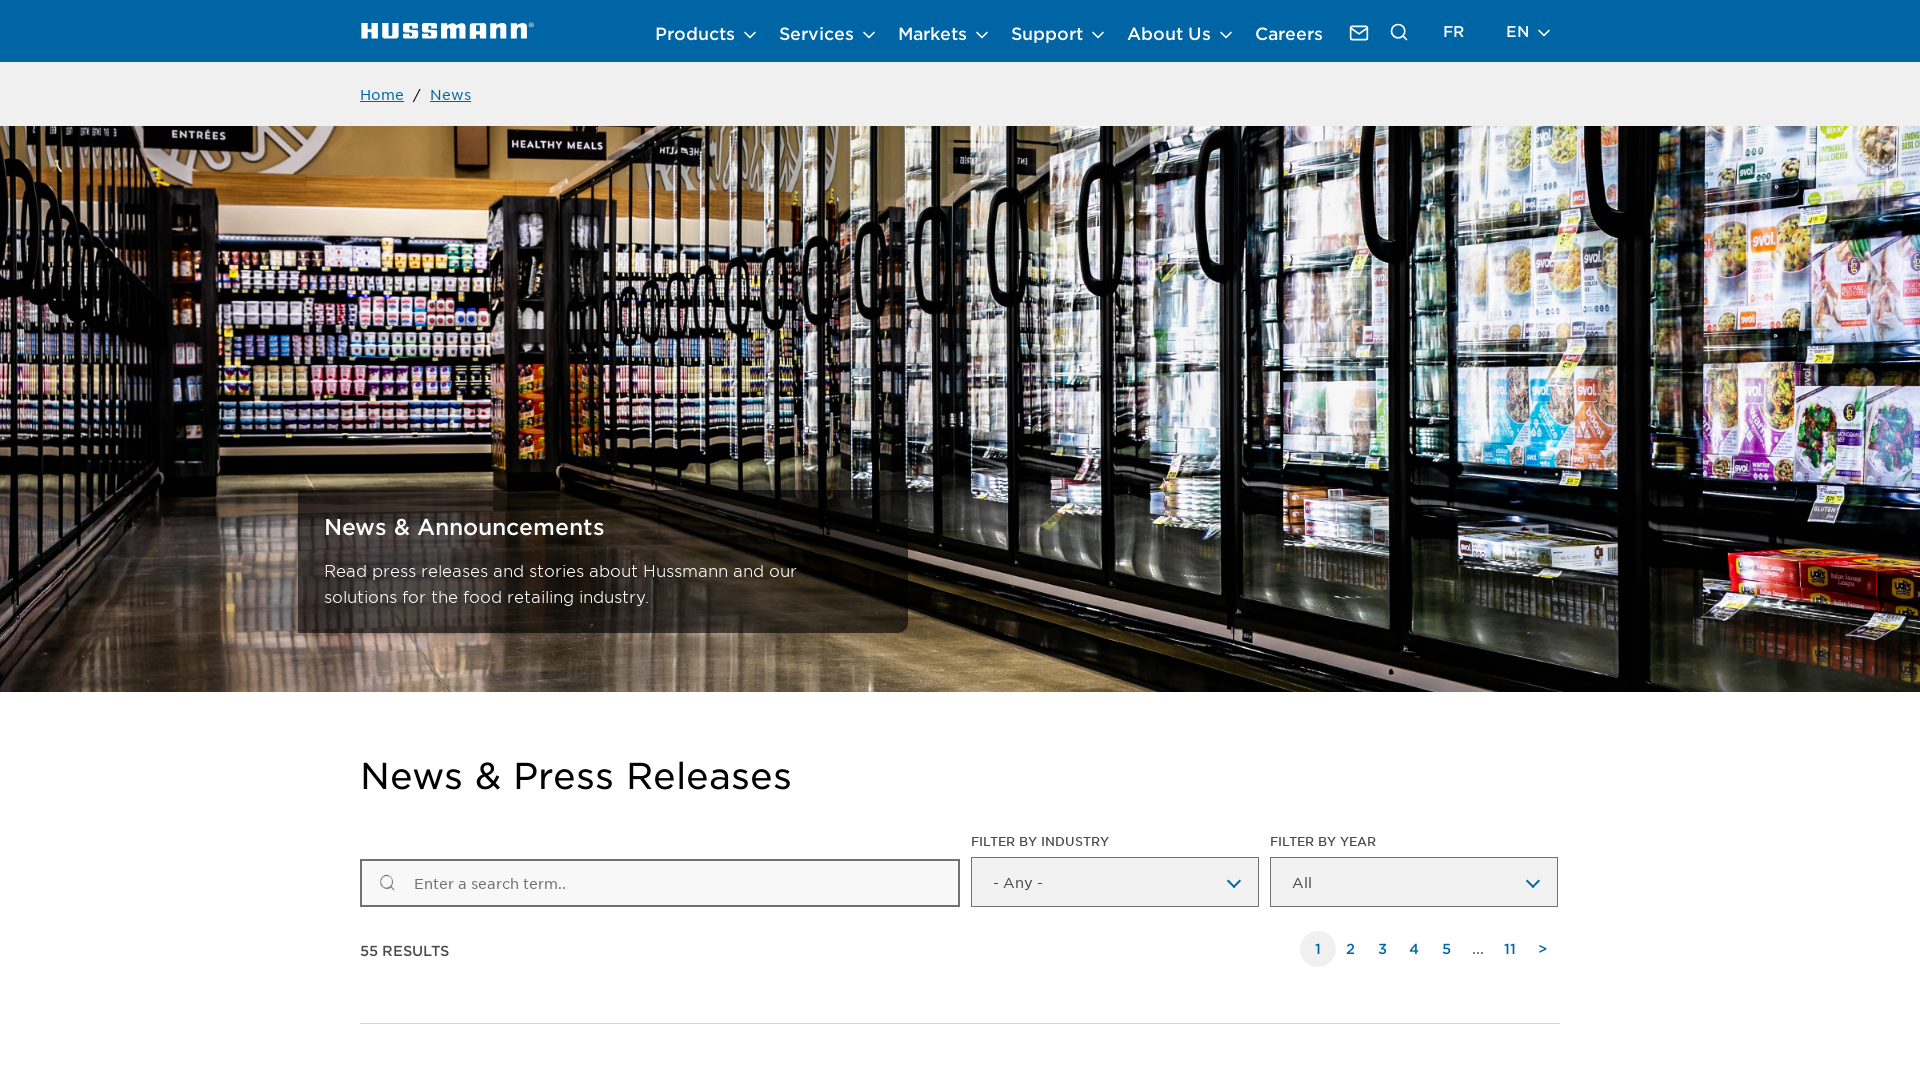

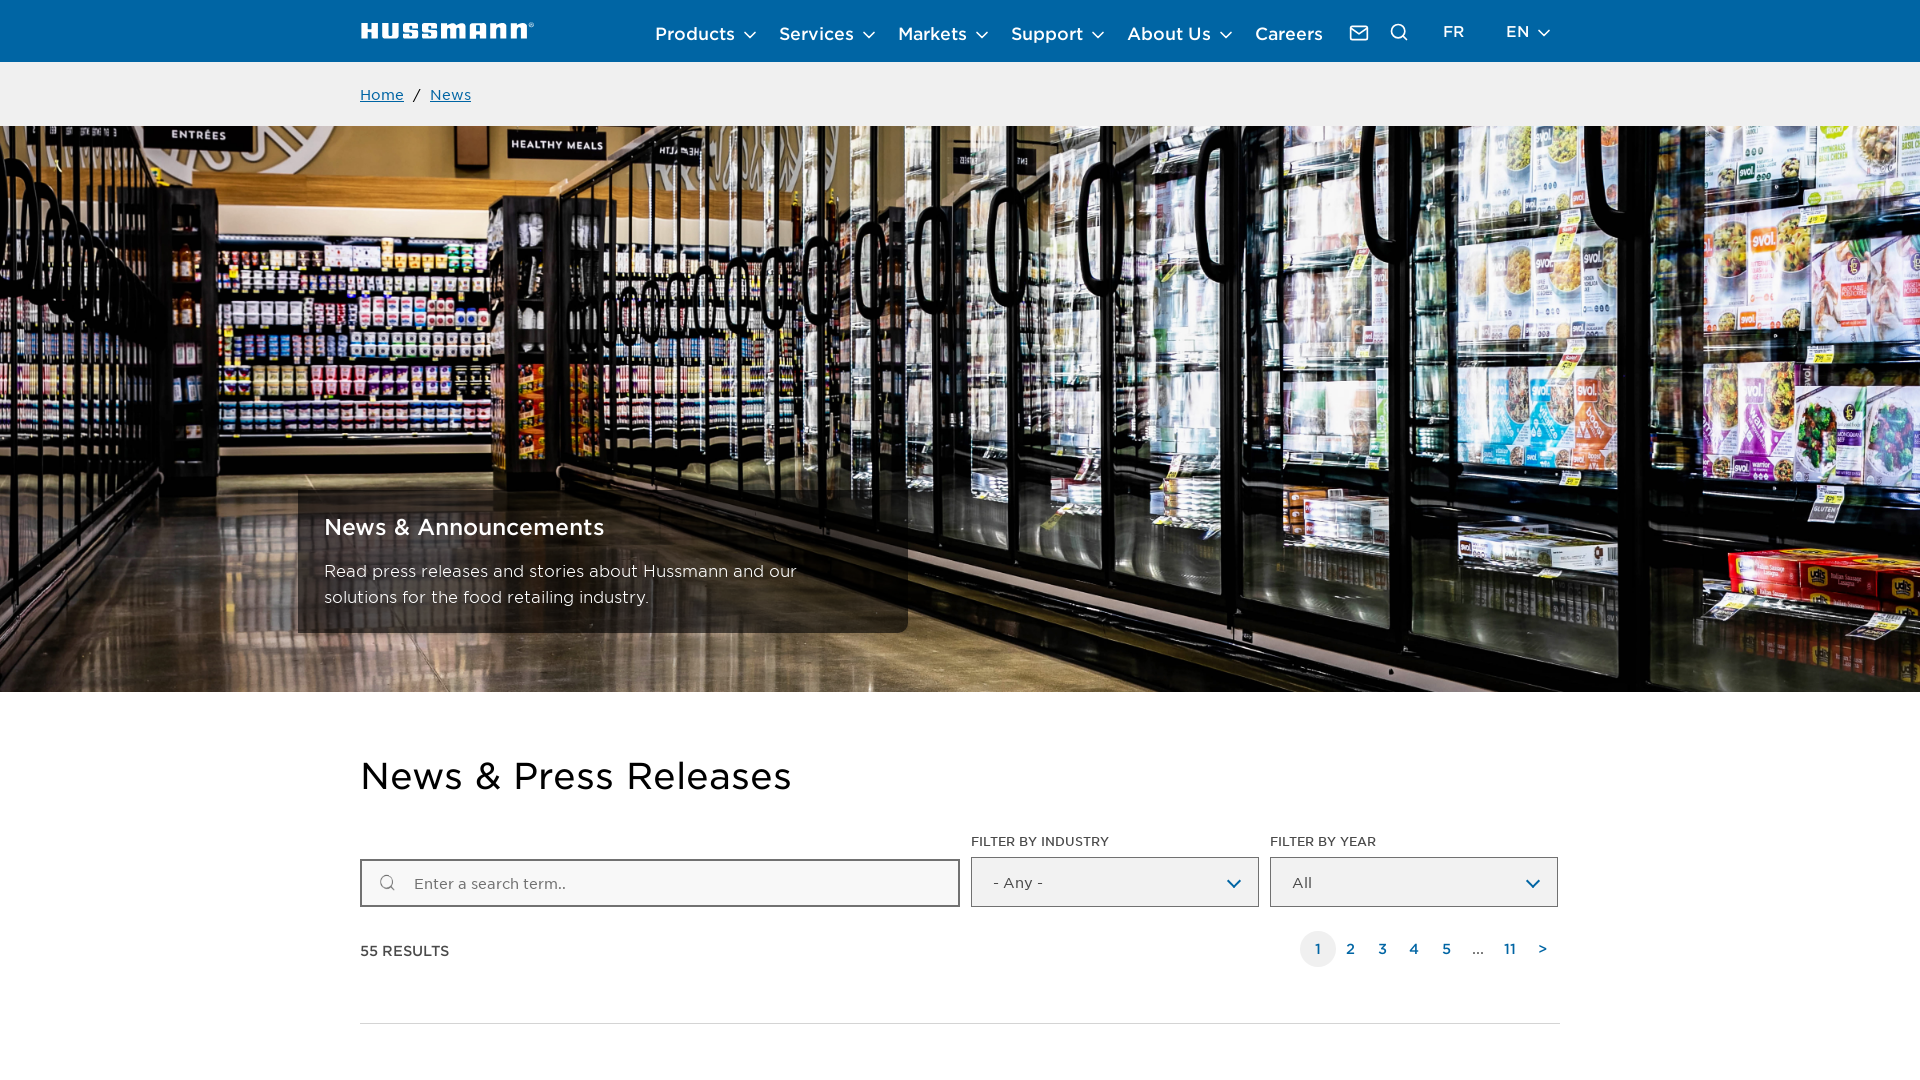